Tests file upload functionality on a file picker demo page by locating the file input element and simulating a file upload interaction

Starting URL: https://kitchen.applitools.com/ingredients/file-picker

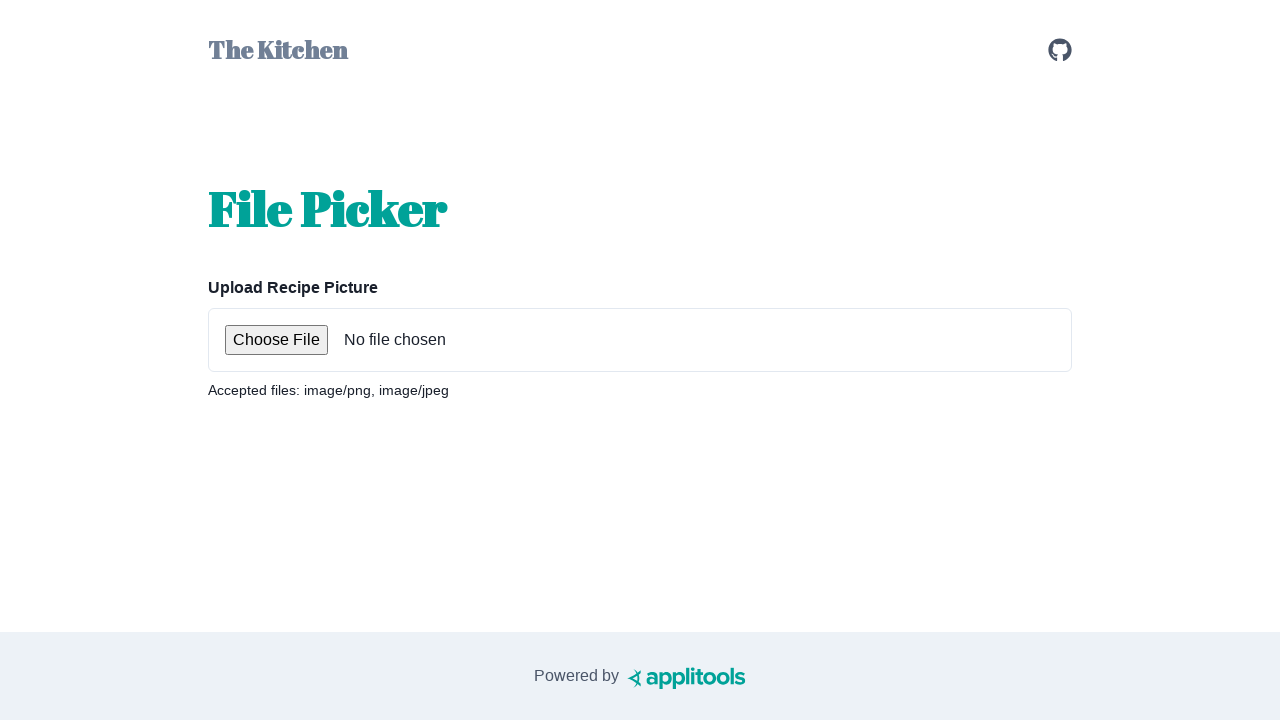

Waited for file upload input element to be present
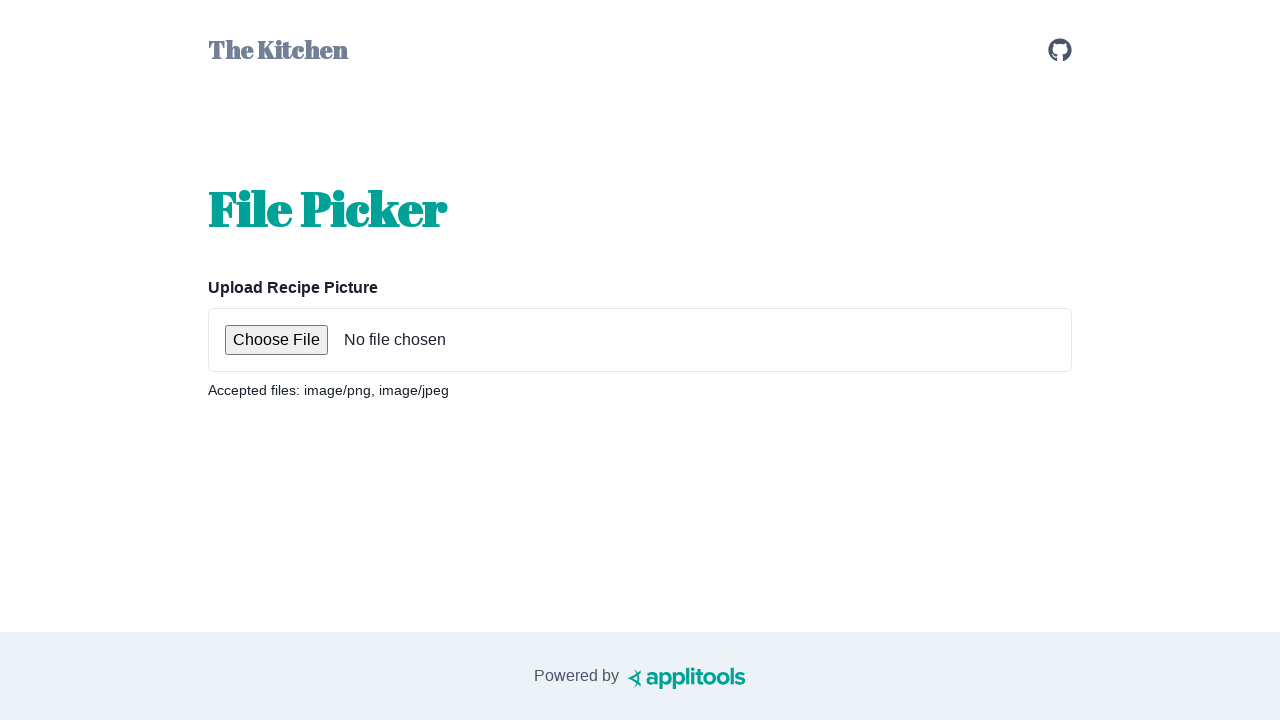

Set file input with temporary test file for upload
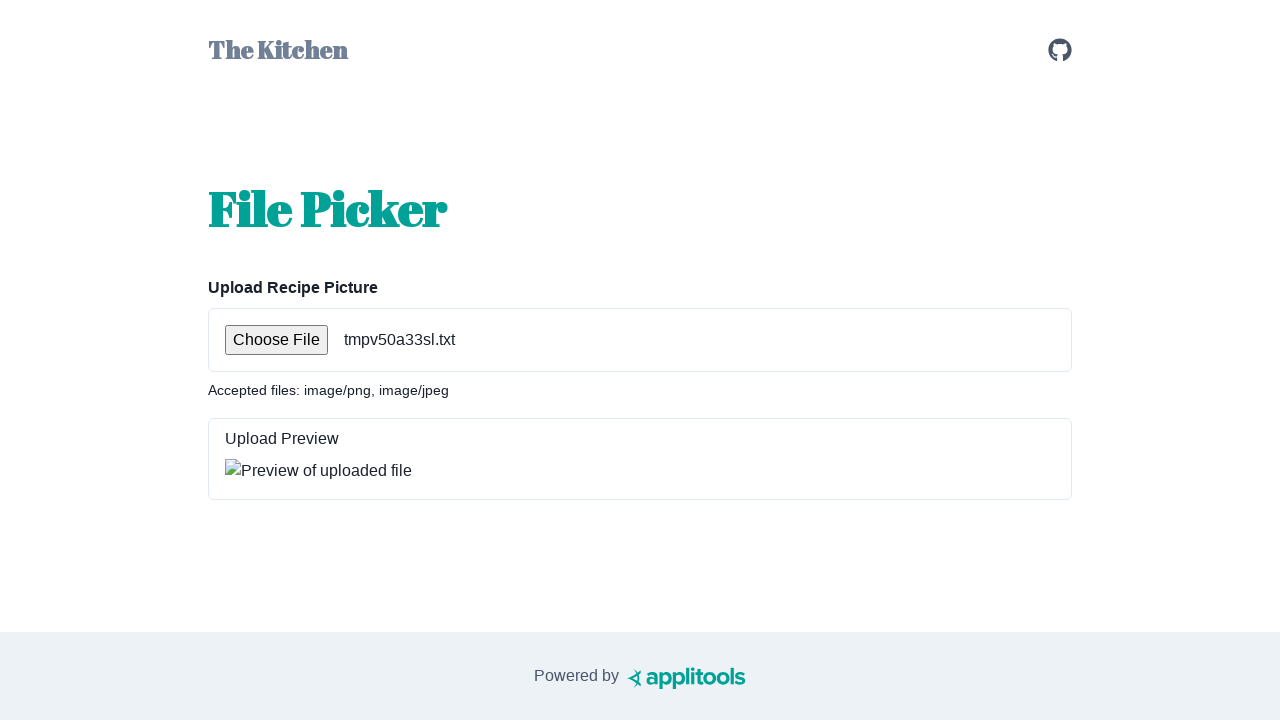

Cleaned up temporary test file
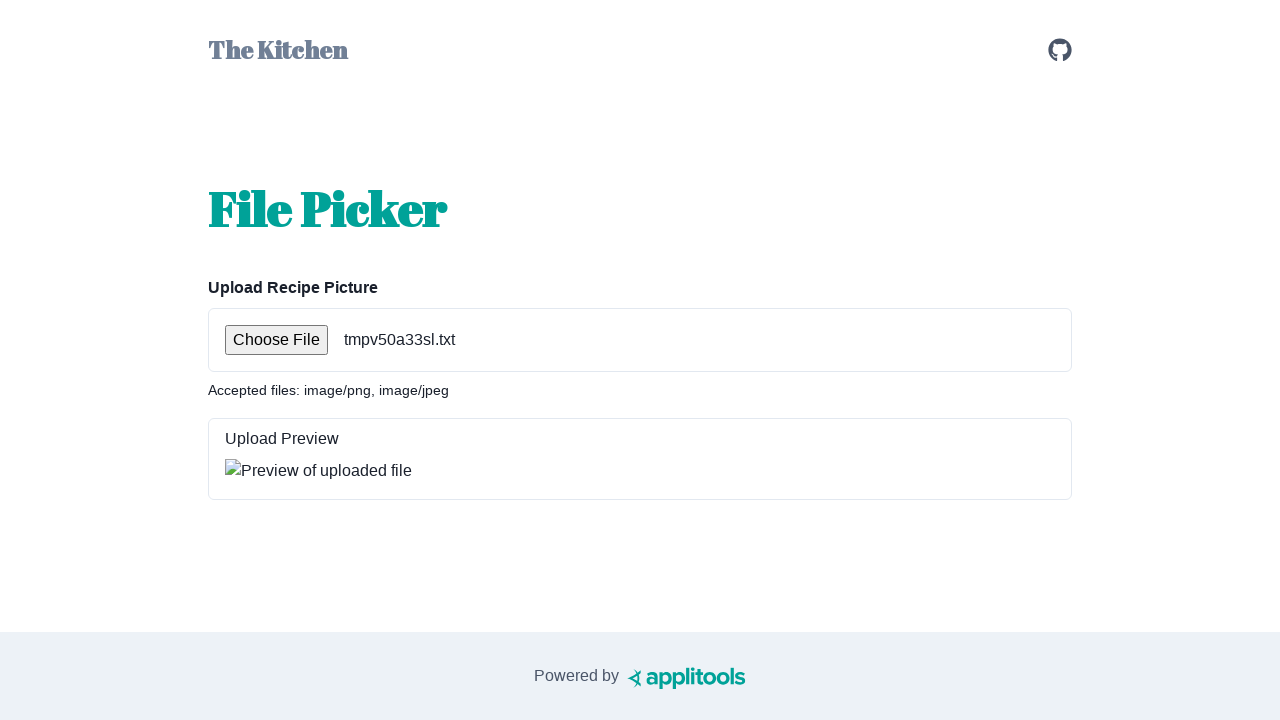

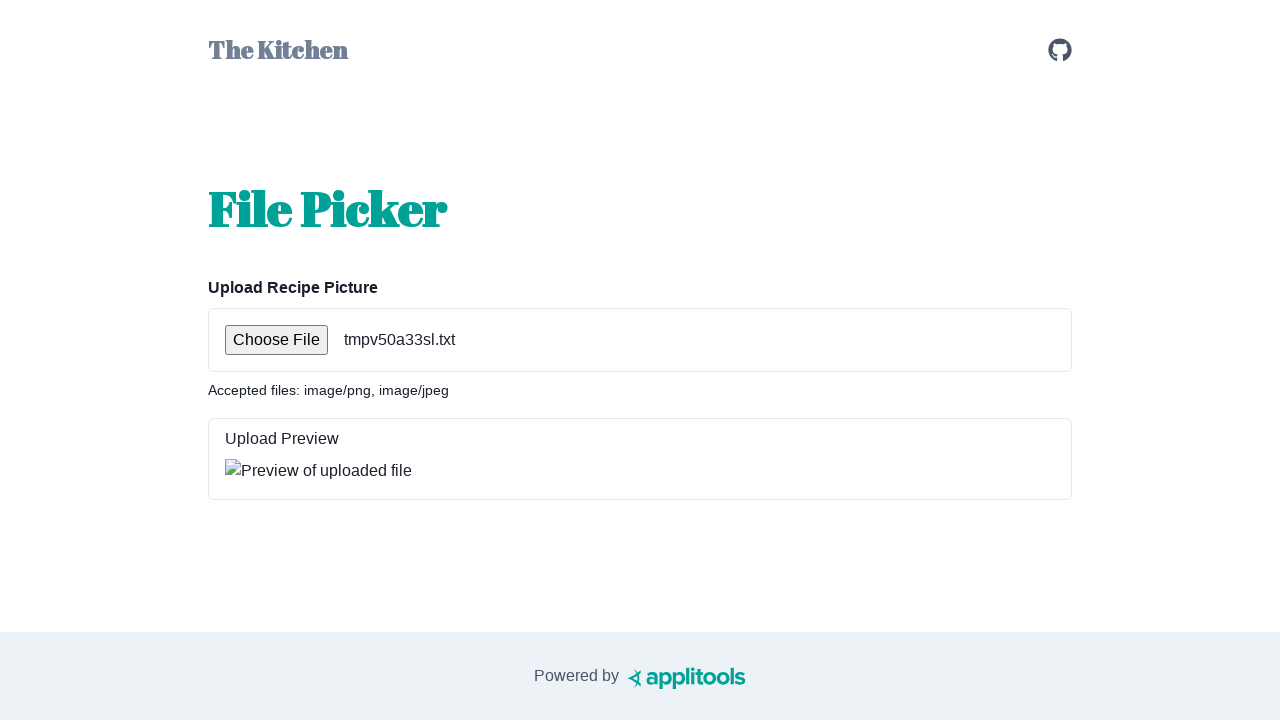